Tests login form validation by filling only the password field and verifying the username required error message is displayed

Starting URL: https://www.saucedemo.com/

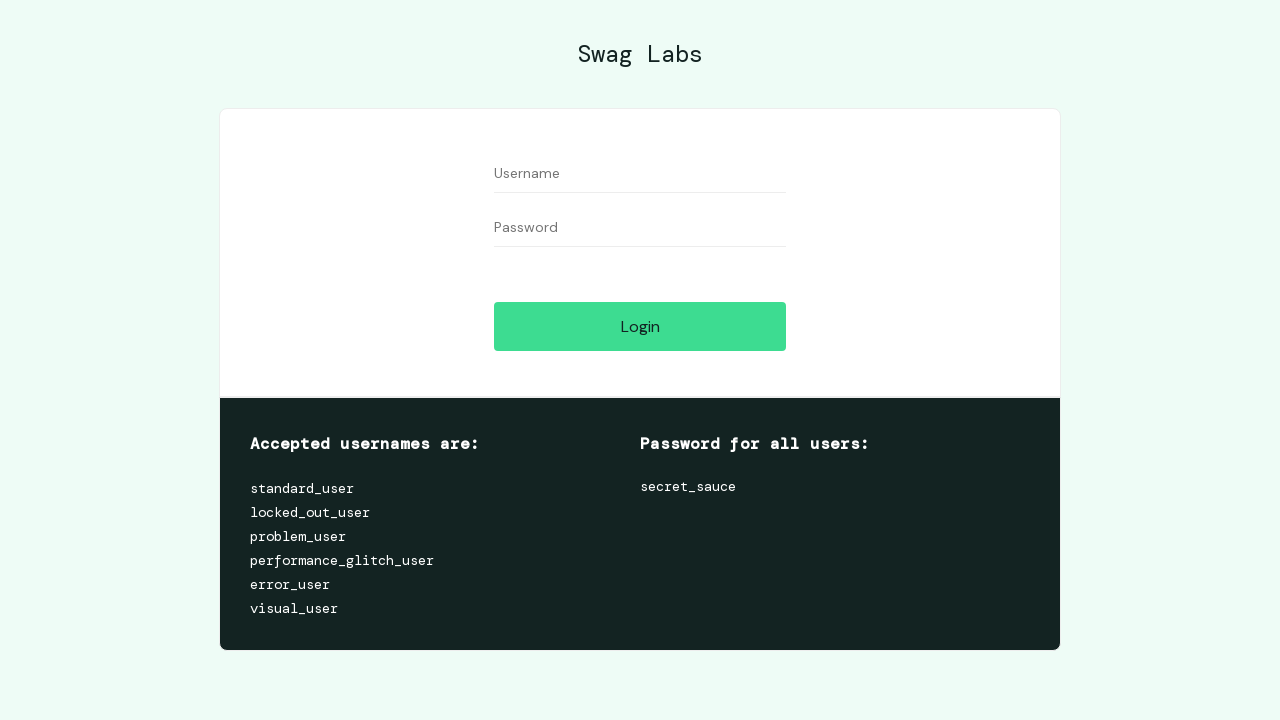

Navigated to login page at https://www.saucedemo.com/
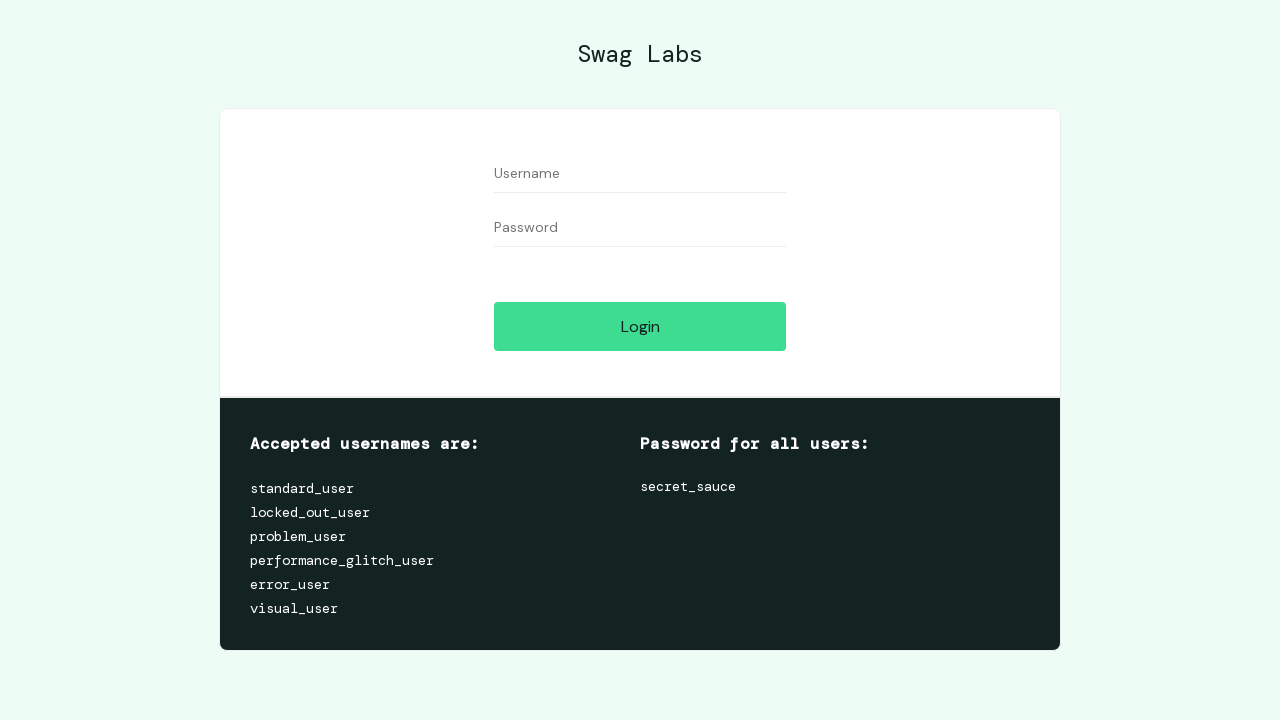

Filled password field with 'secret_sauce', leaving username empty on #password
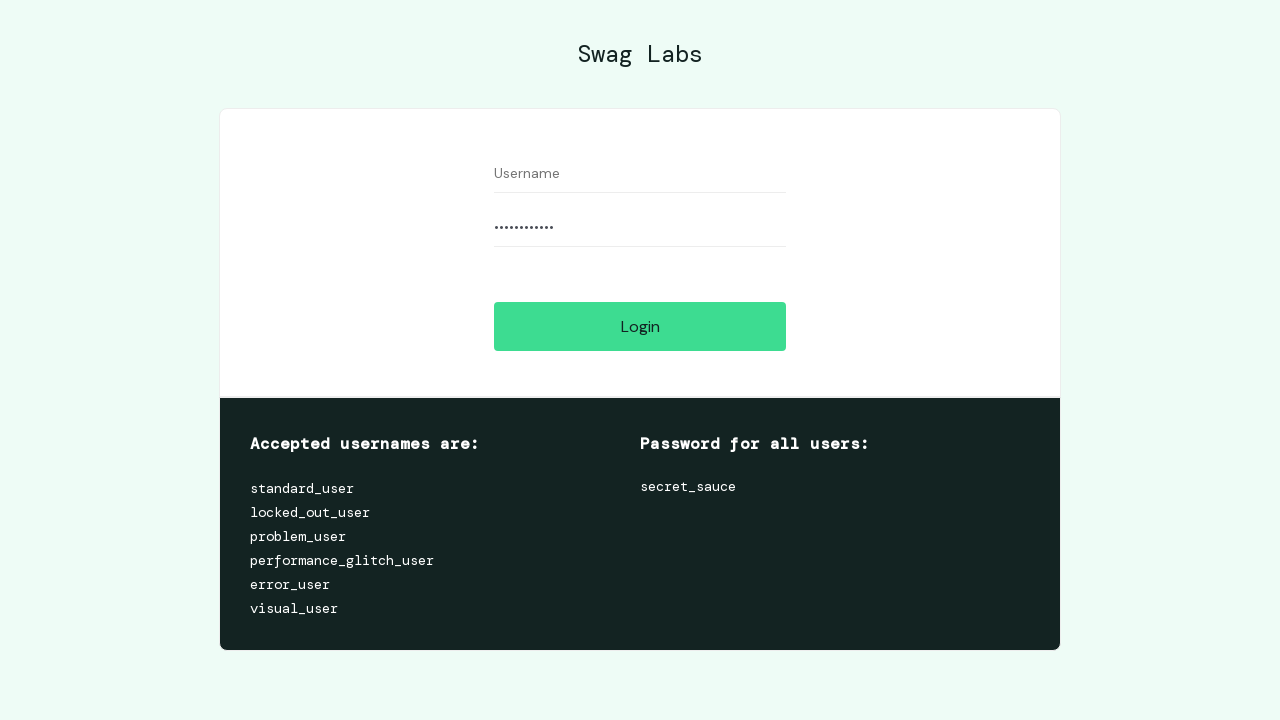

Clicked Login button to attempt login without username at (640, 326) on [name='login-button']
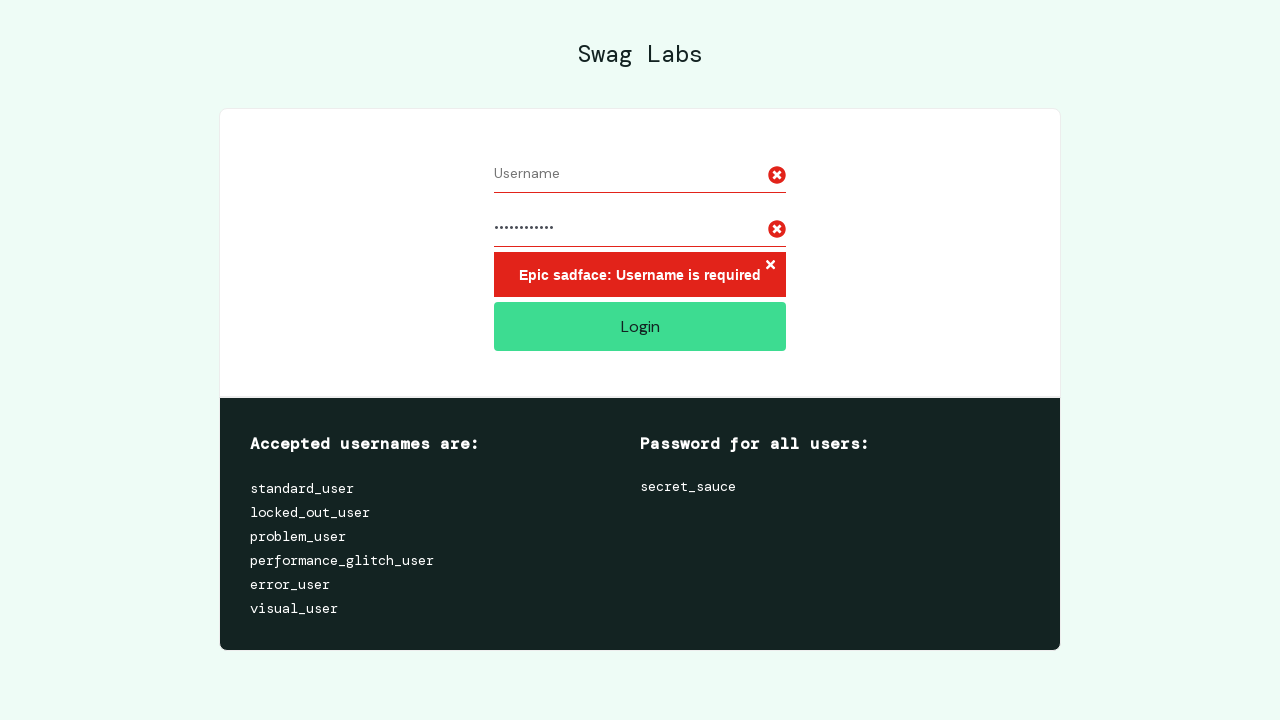

Verified username required error message is displayed
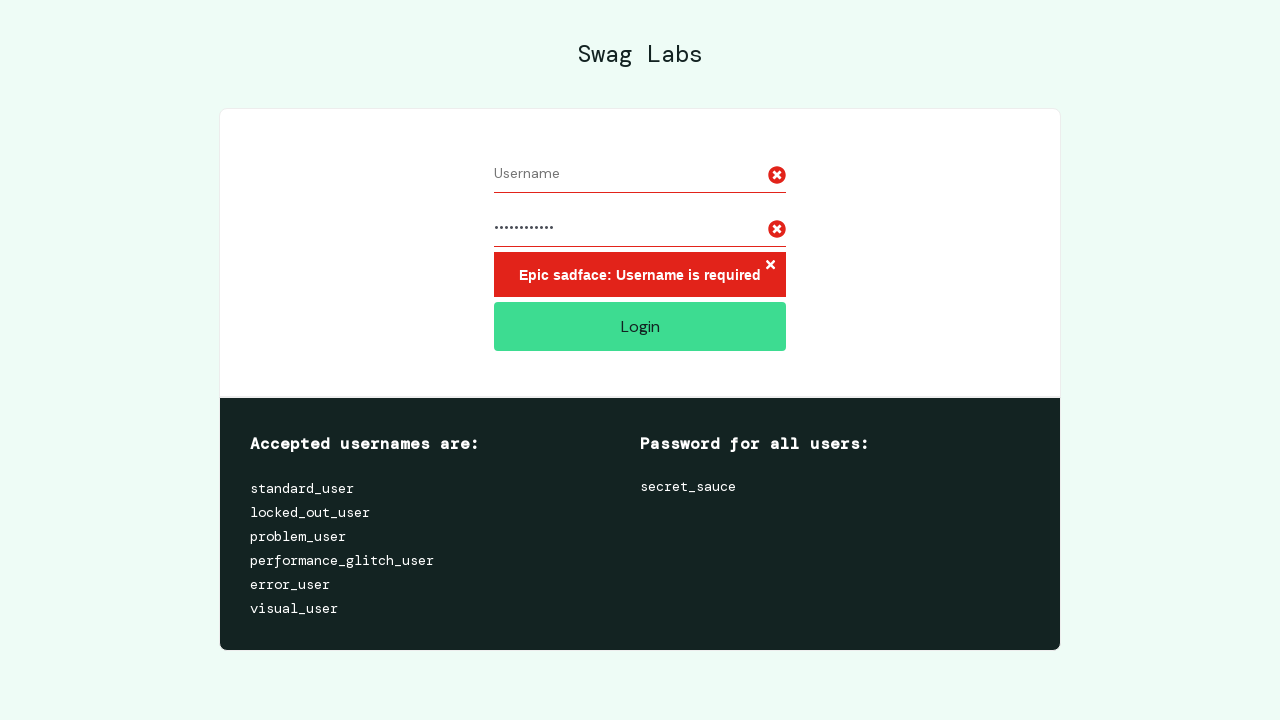

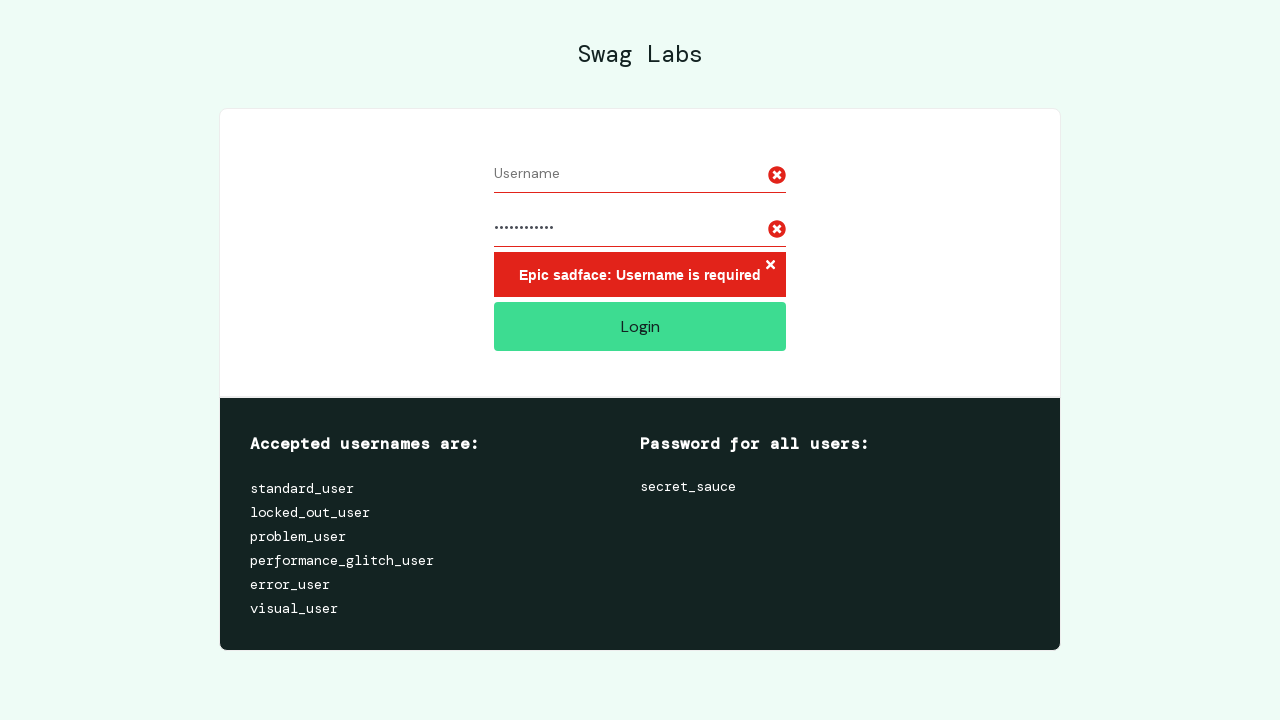